Tests entering text into the first input field on KnockoutJS hello world example page and verifies the value

Starting URL: http://knockoutjs.com/examples/helloWorld.html

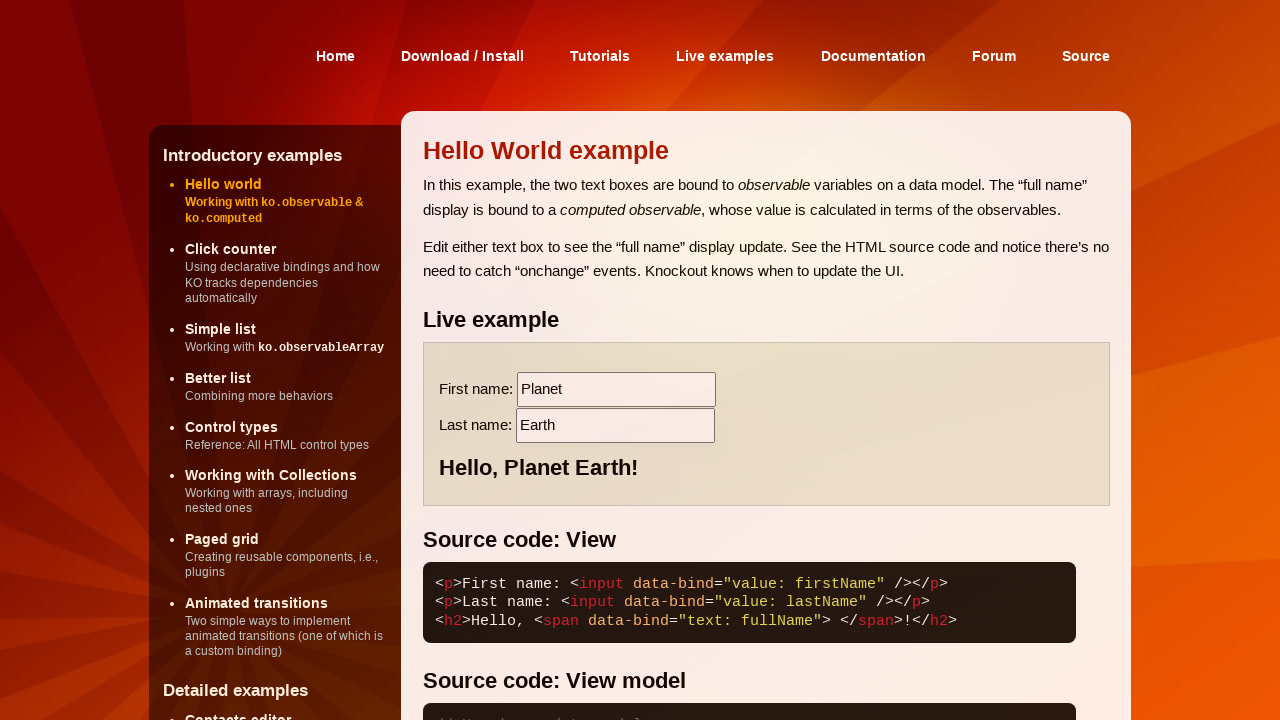

Navigated to KnockoutJS hello world example page
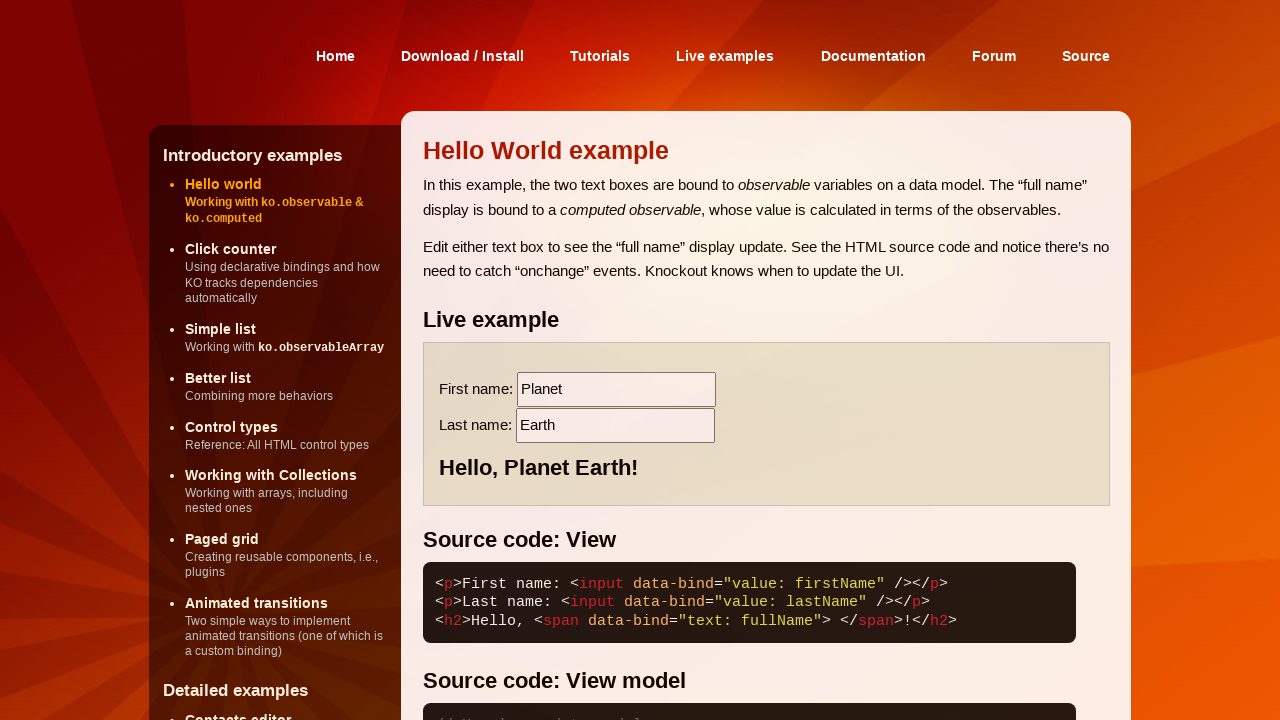

Entered 'Test Name' into the first input field on input >> nth=0
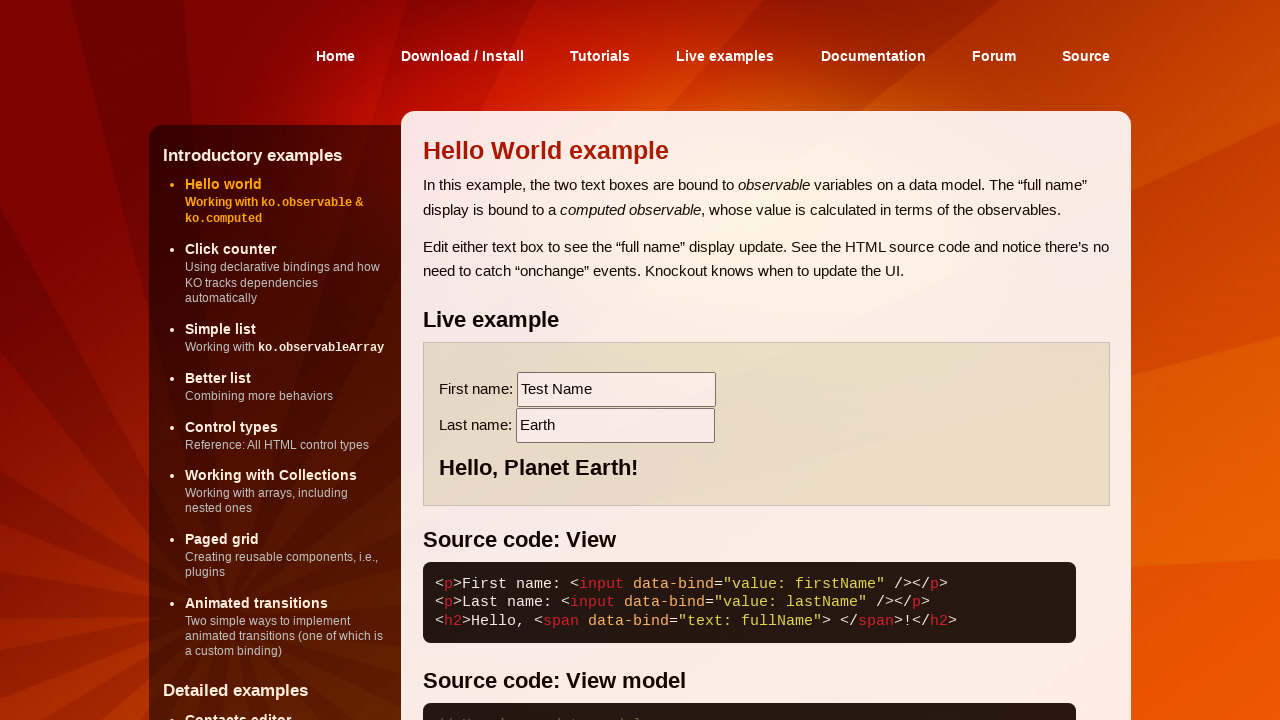

Verified that input field contains 'Test Name'
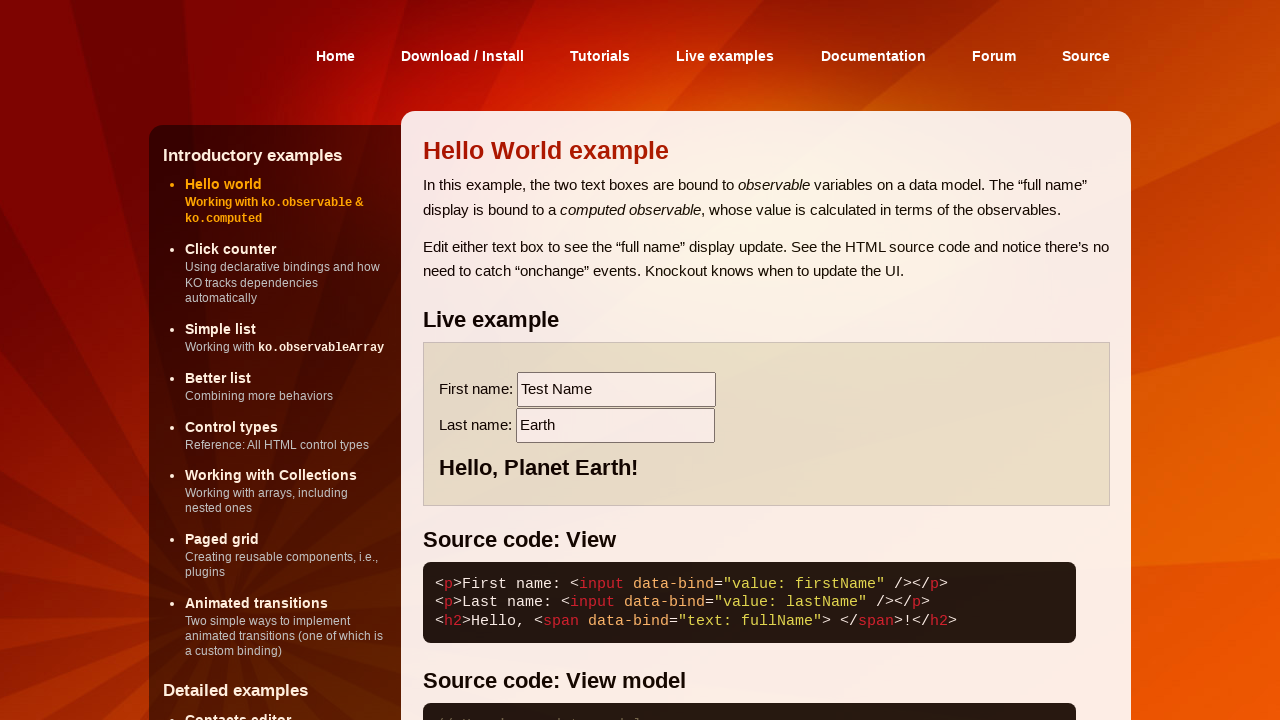

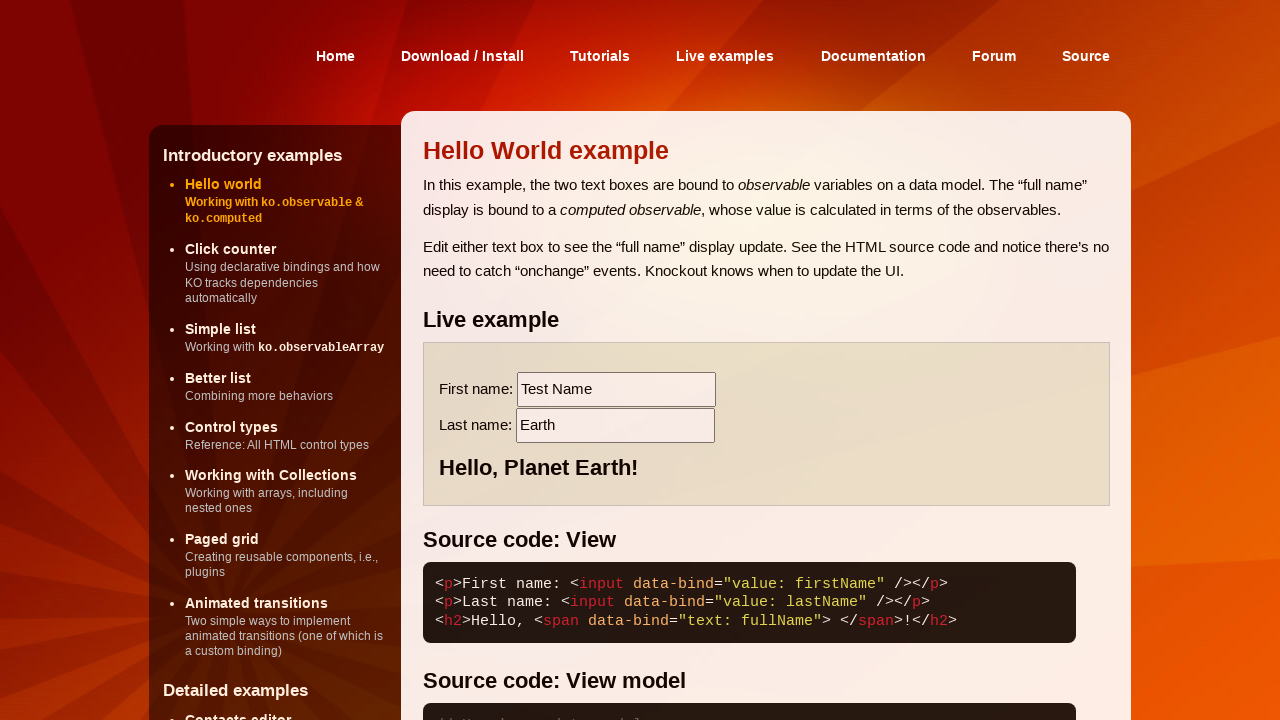